Navigates to Flipkart homepage and verifies the page loads successfully. This is a basic cross-browser compatibility test.

Starting URL: https://www.flipkart.com/

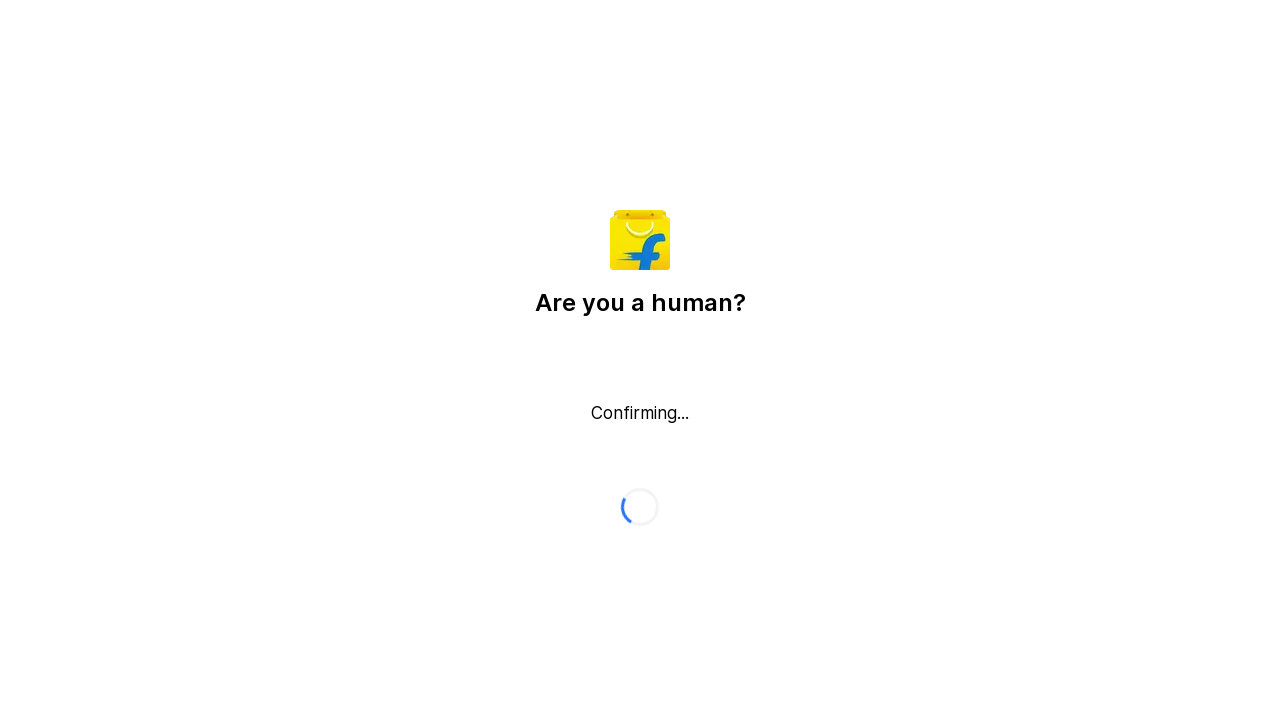

Waited for page DOM content to load
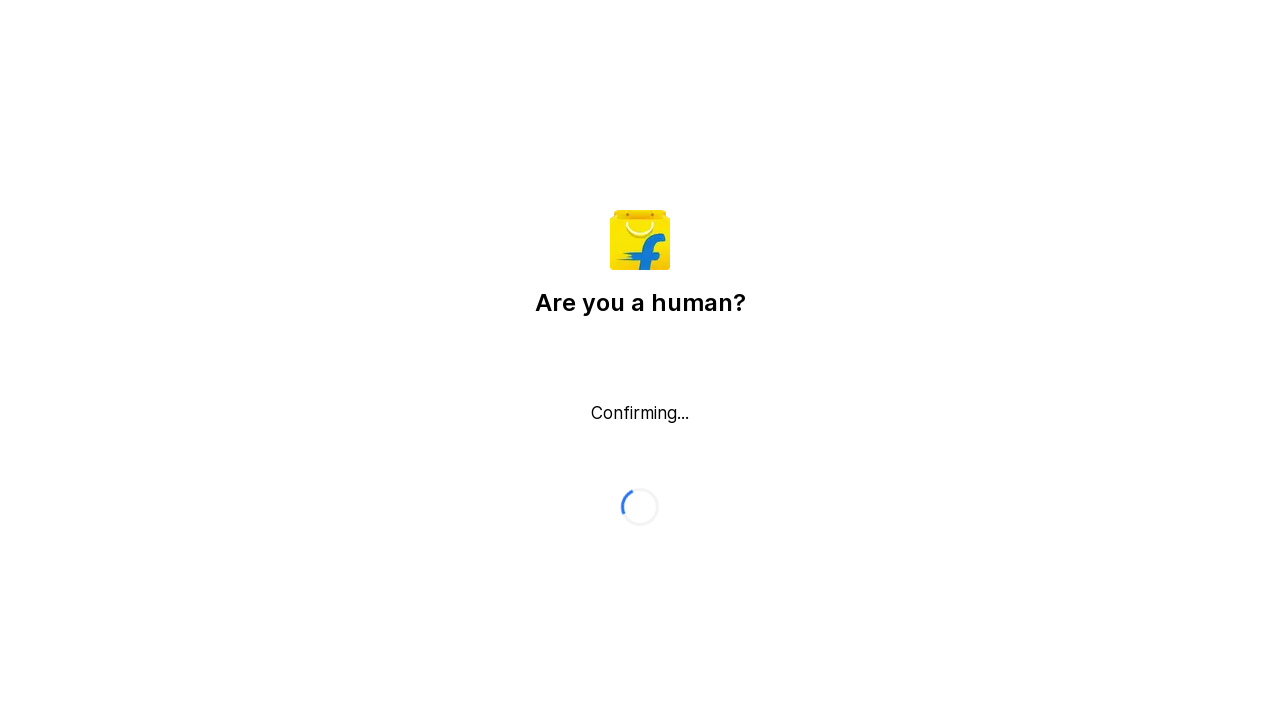

Verified Flipkart logo or main content is visible on homepage
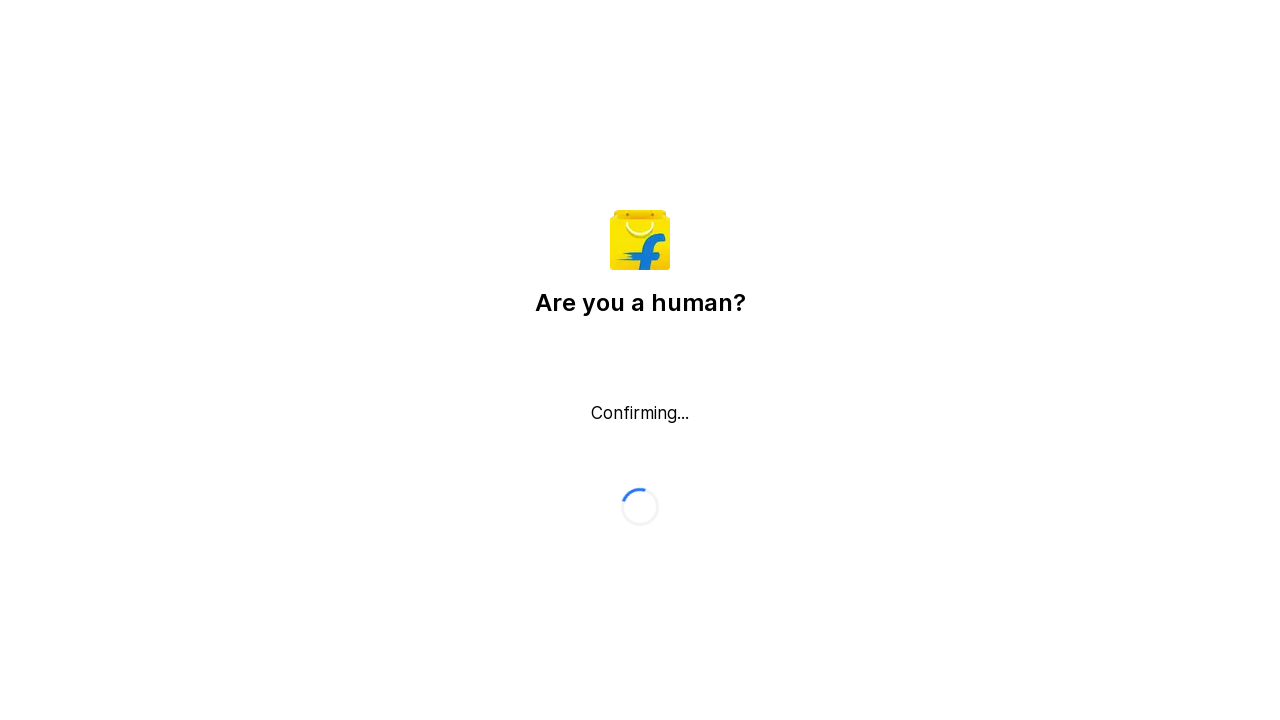

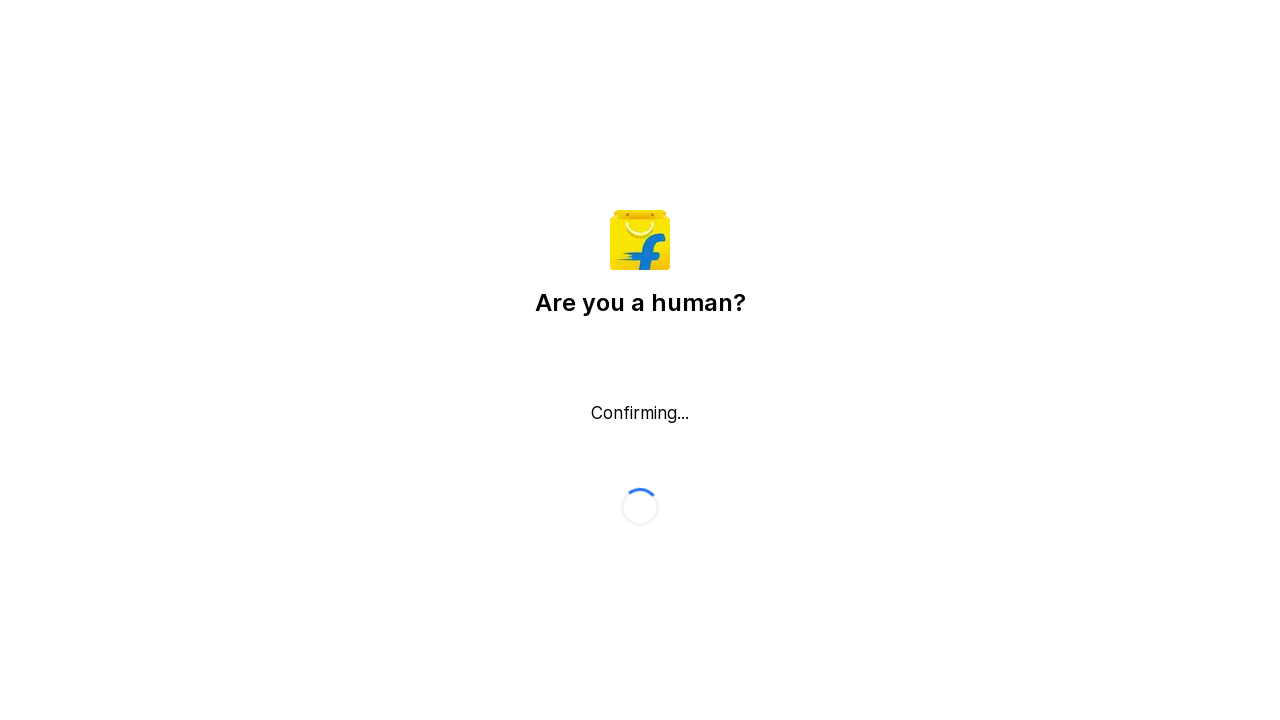